Tests the DeepAI chat interface by entering a message into the chatbox and clicking the submit button to send it.

Starting URL: https://deepai.org/chat

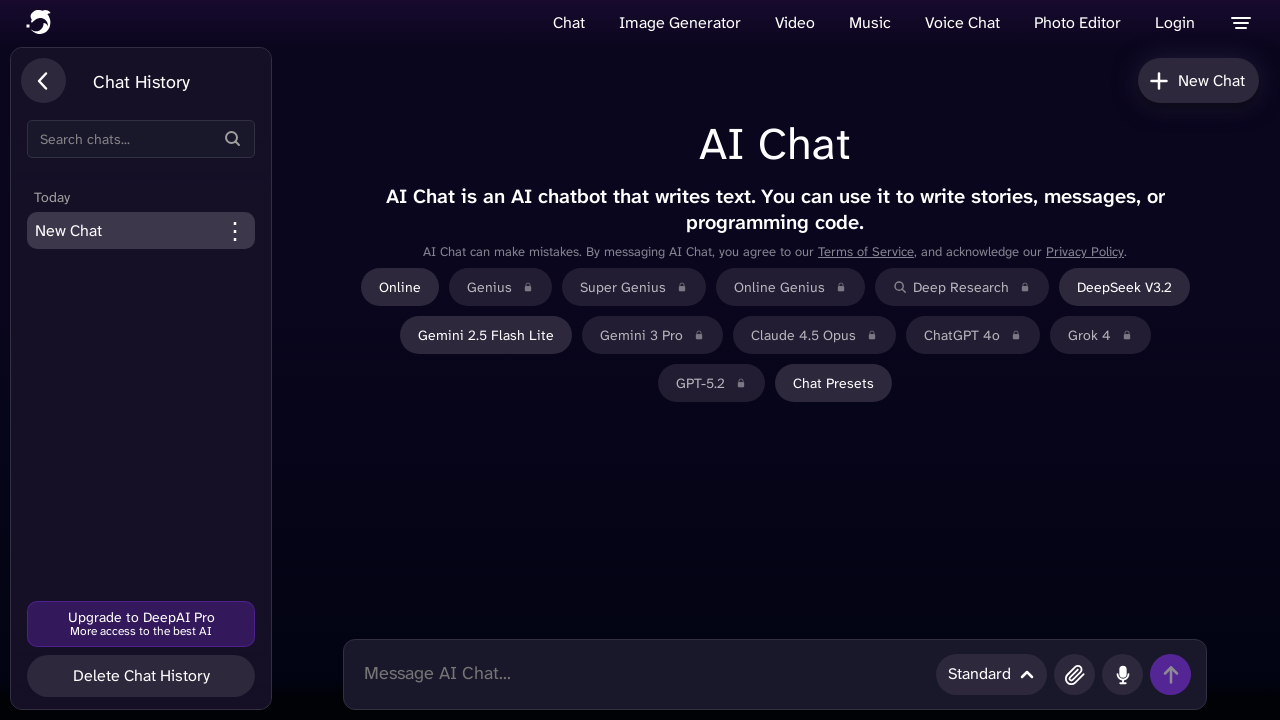

Chatbox element loaded and ready
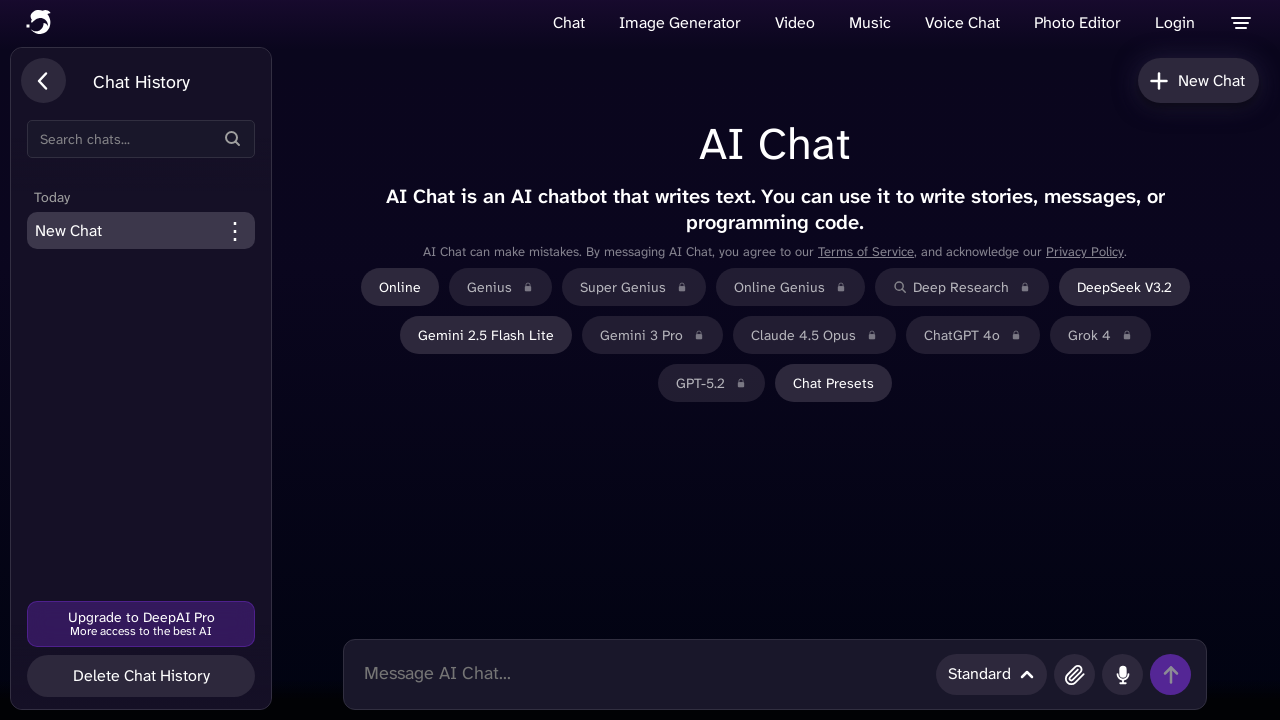

Entered test message into chatbox on .chatbox
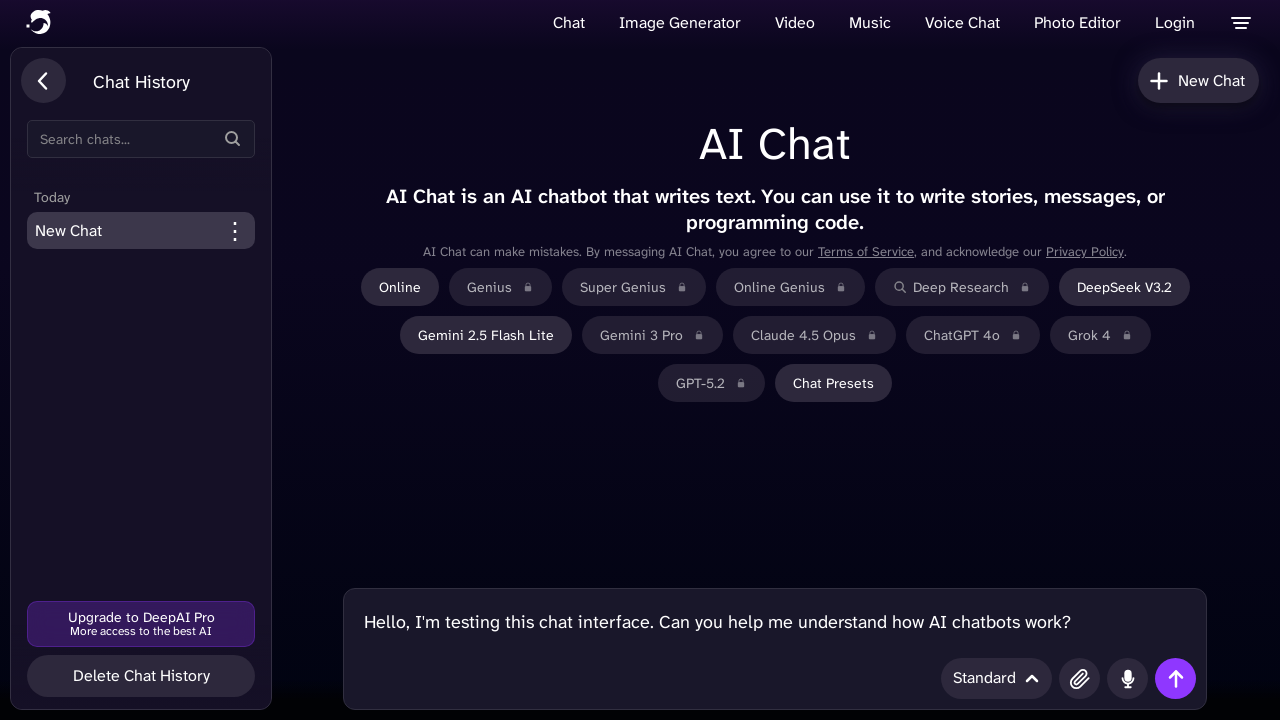

Clicked submit button to send message at (1176, 678) on #chatSubmitButton
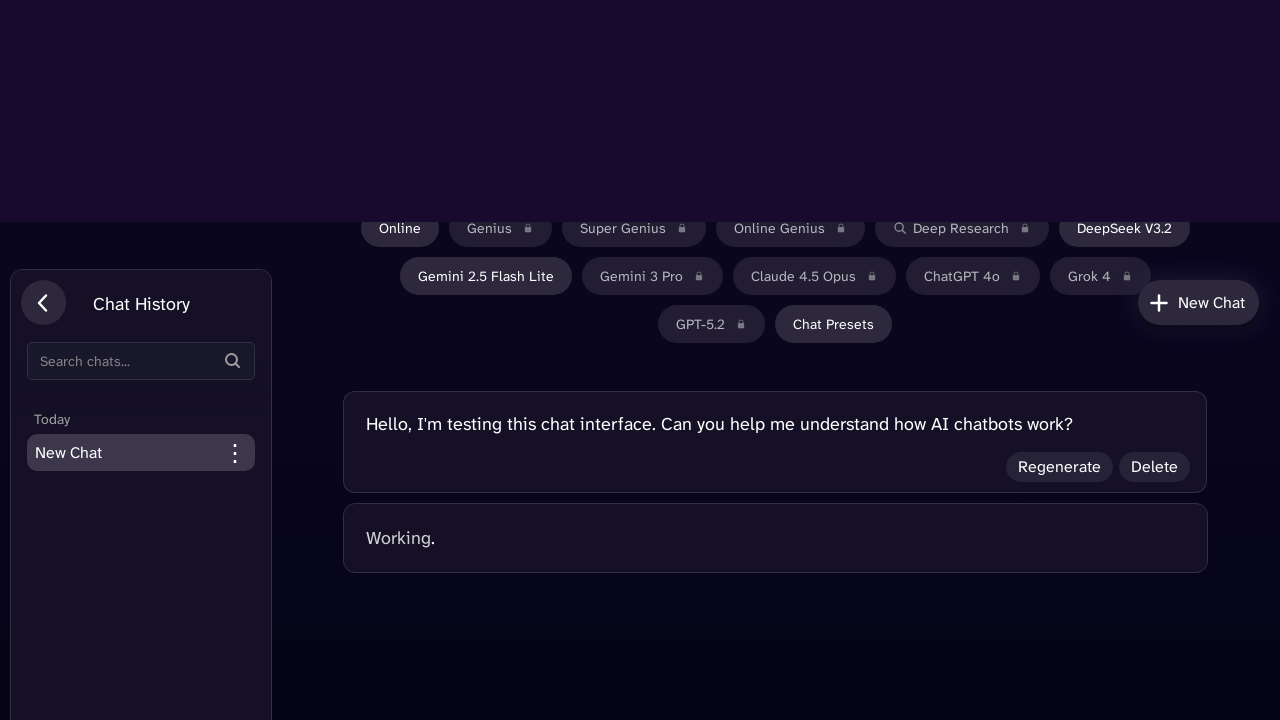

Waited for response to start loading
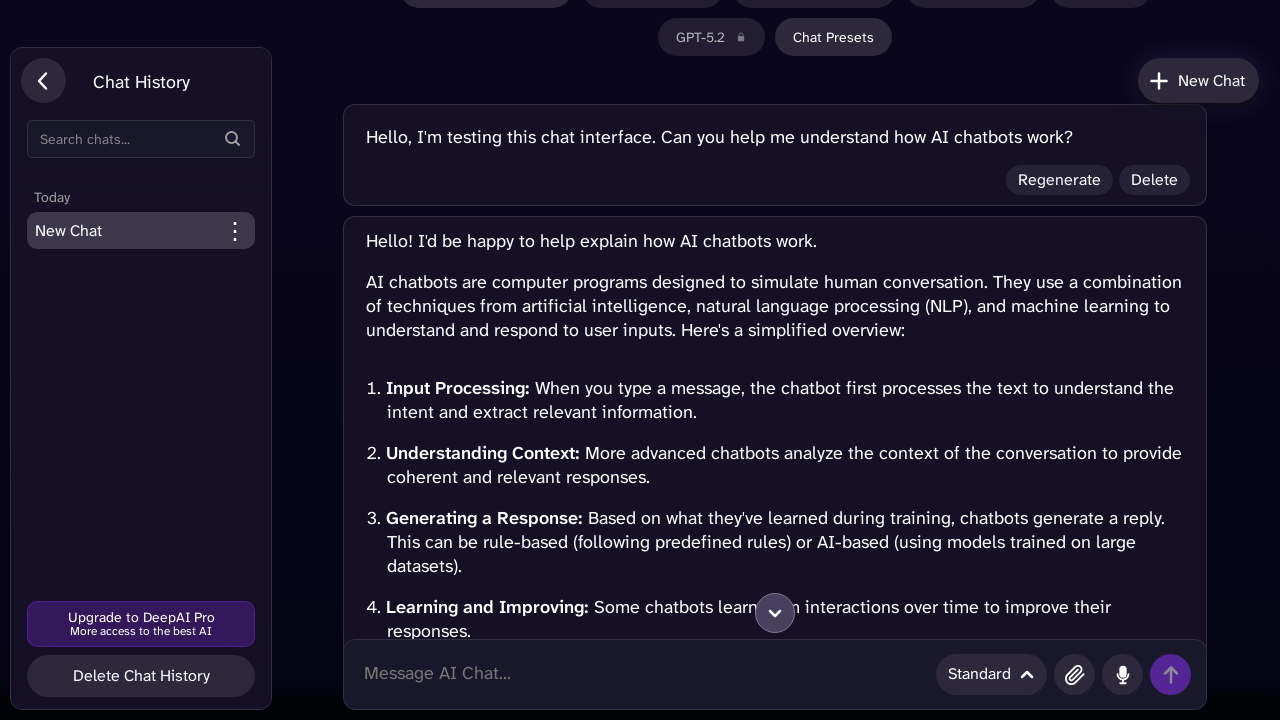

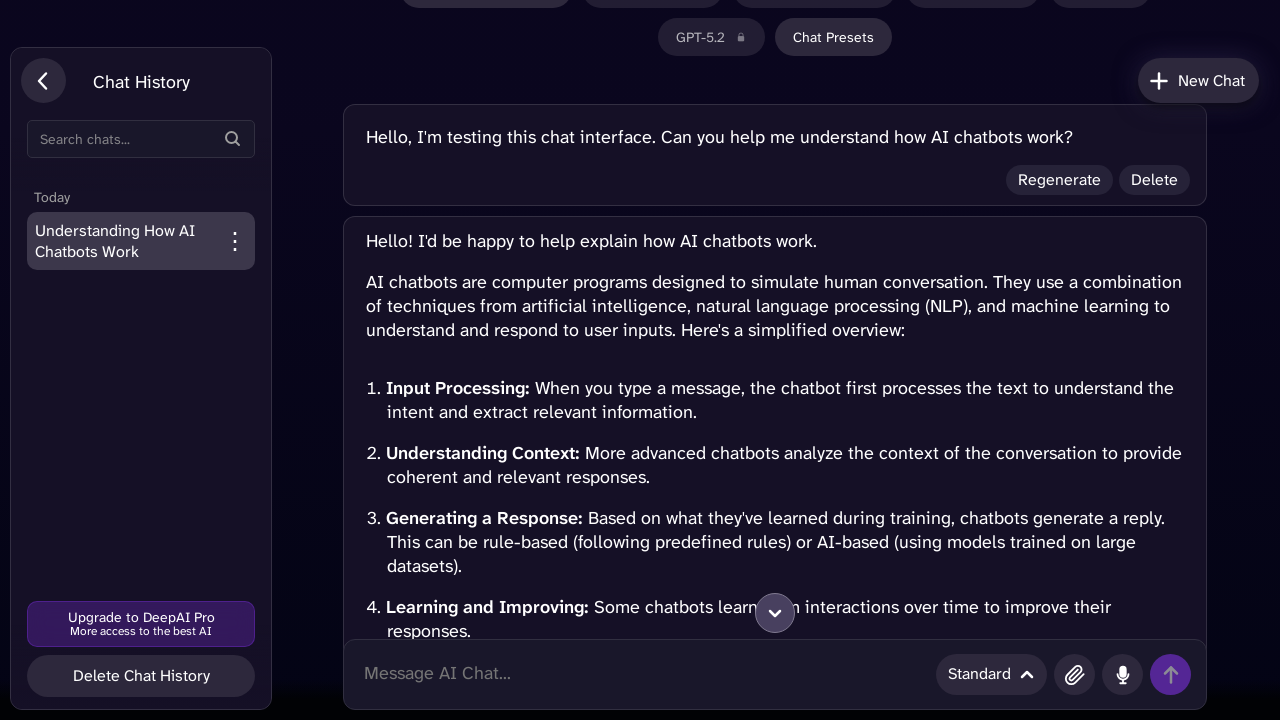